Tests text box form by filling in full name, email, address, and password fields, then submitting the form

Starting URL: https://www.tutorialspoint.com/selenium/practice/text-box.php

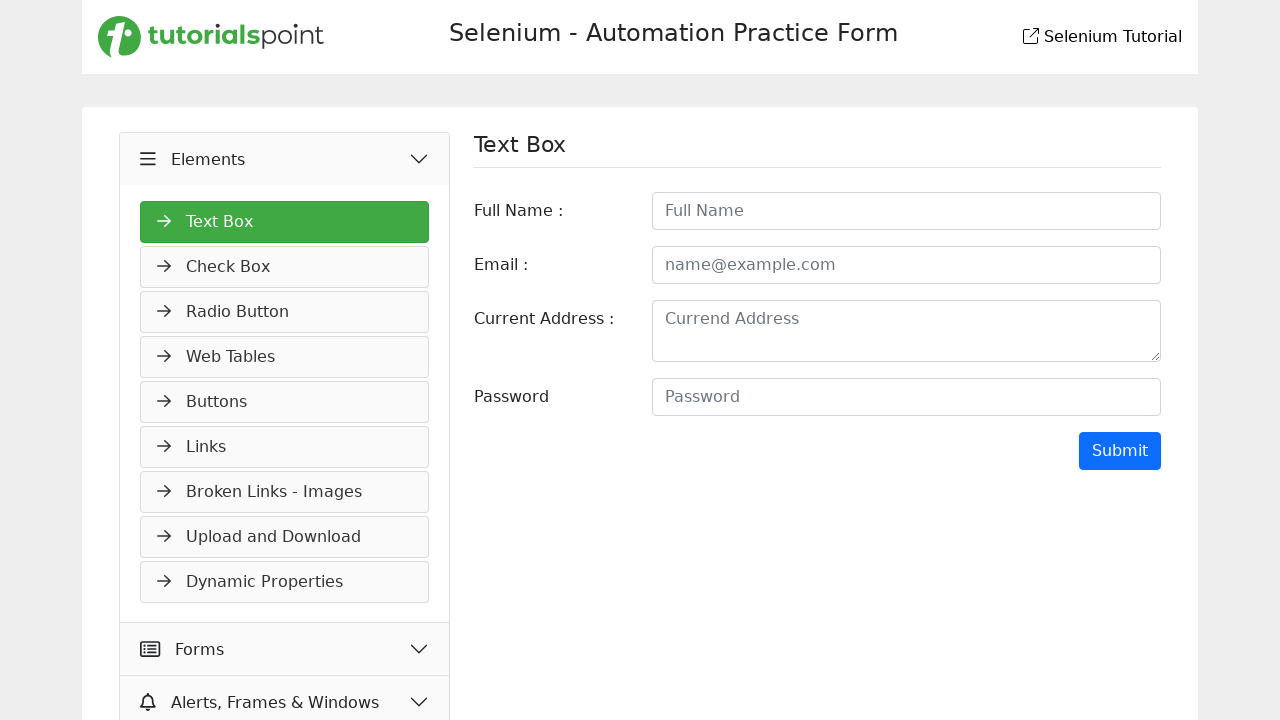

Filled full name field with 'Navakaran' on #fullname
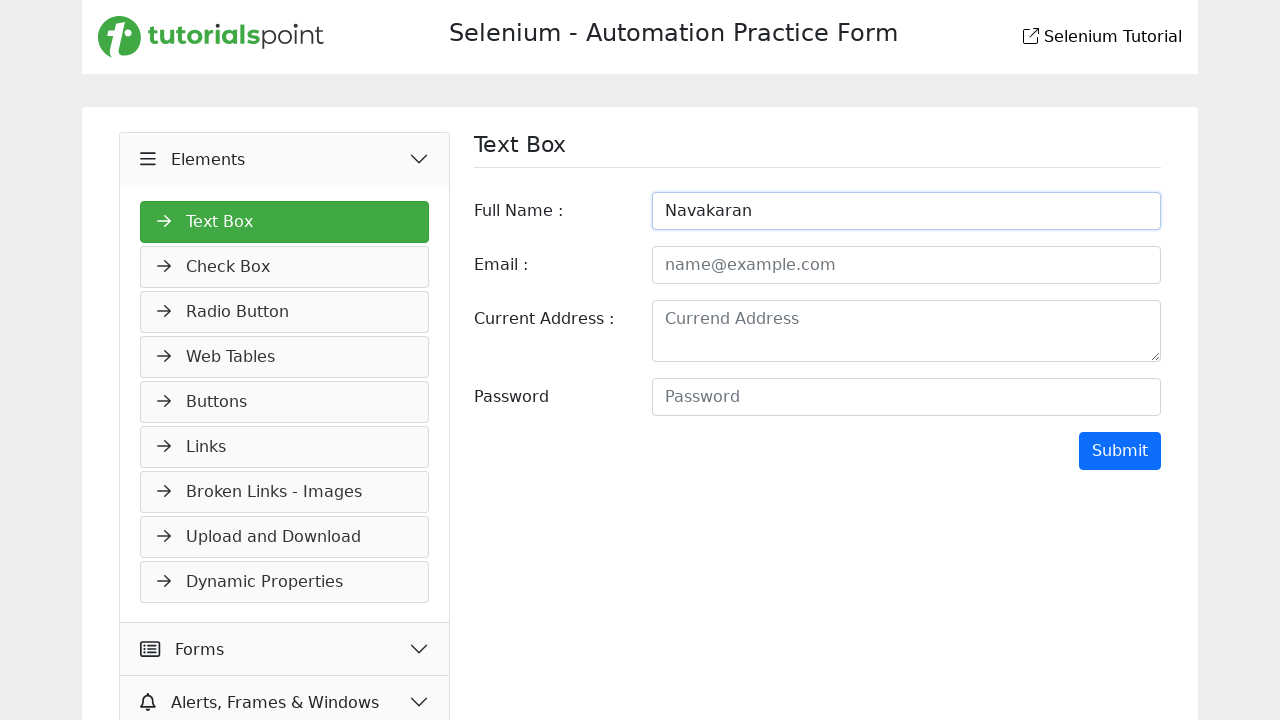

Filled email field with 'test@gmail.com' on #email
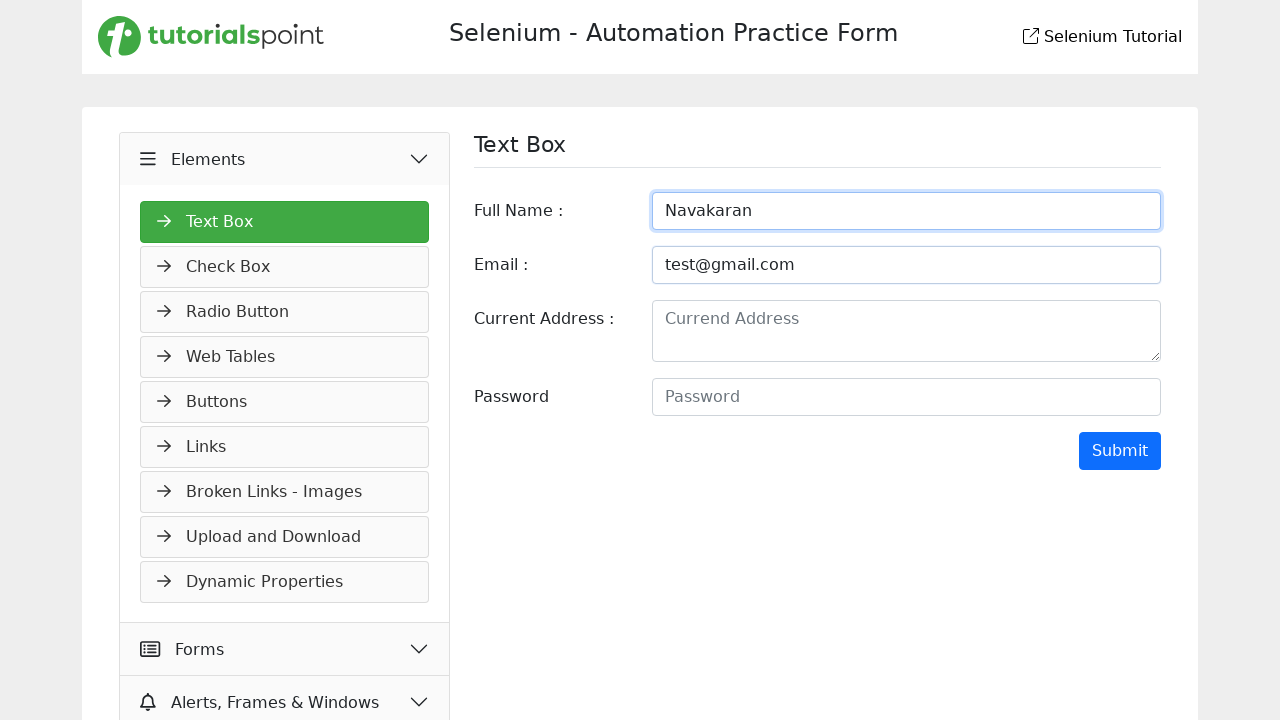

Filled address field with 'Beside Benz Showroom,Madhapur,500081' on #address
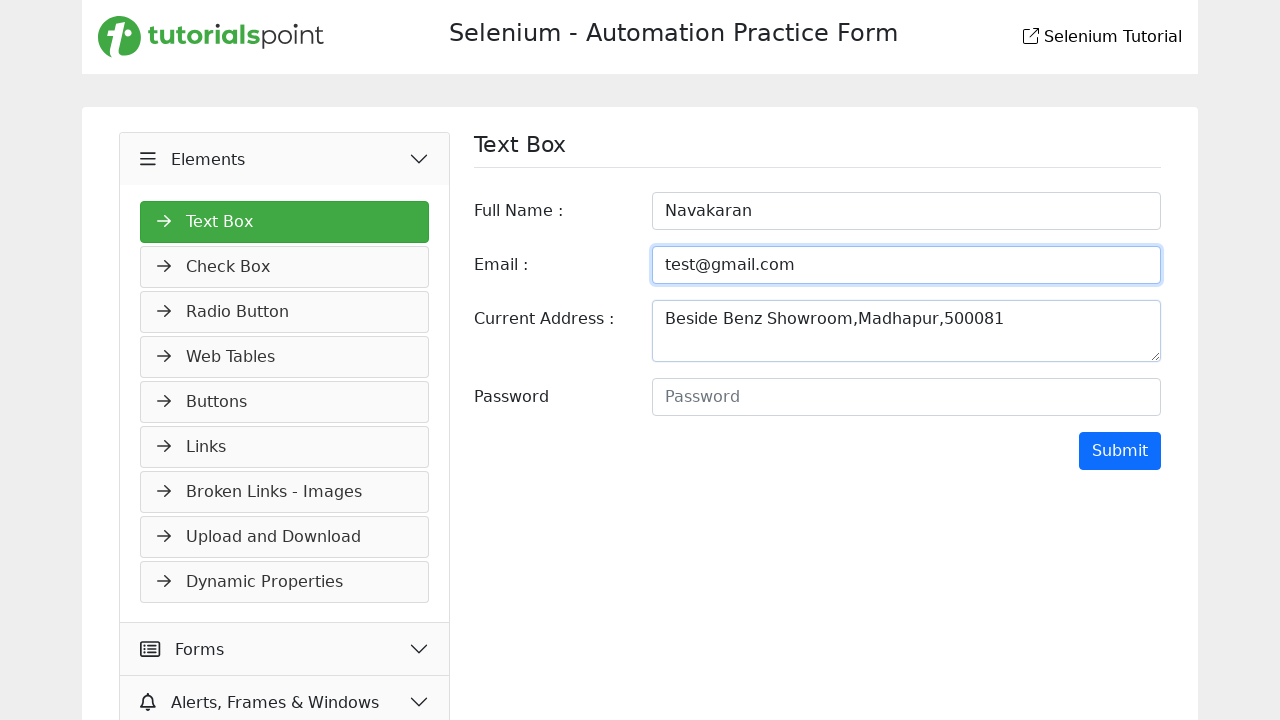

Filled password field with 'Test@123' on #password
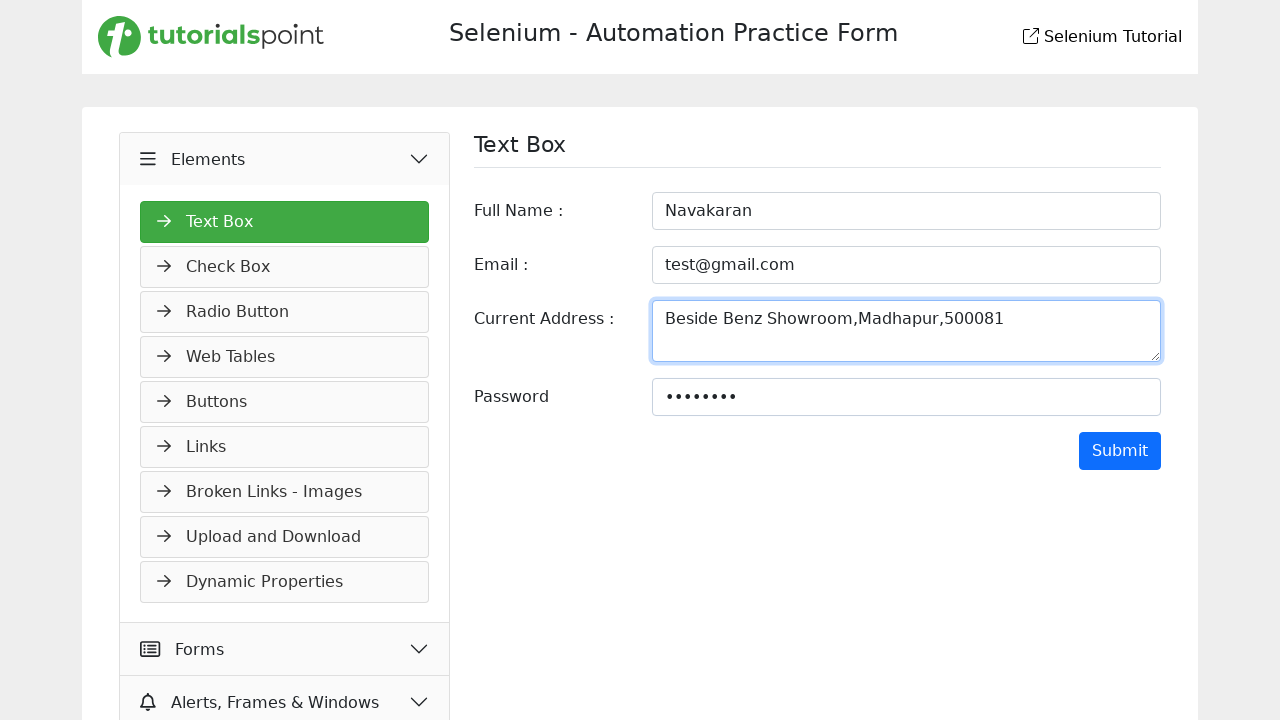

Clicked submit button to submit the form at (1120, 451) on input[type='submit']
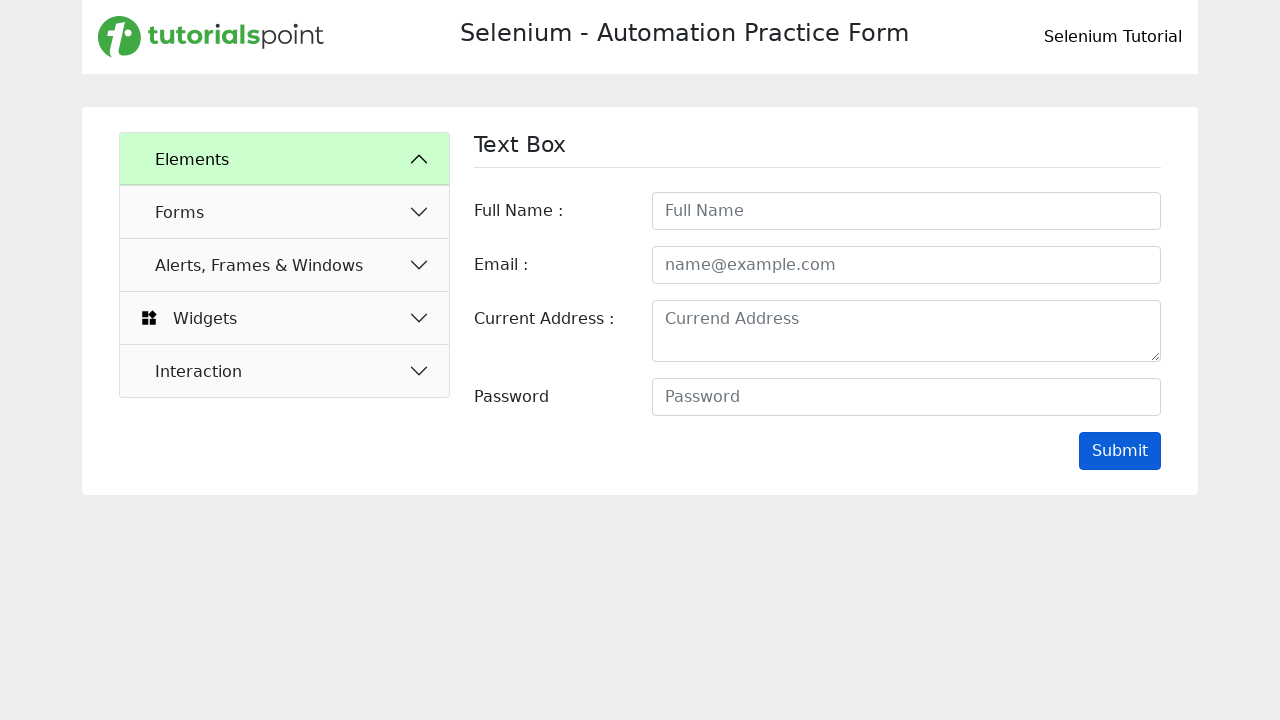

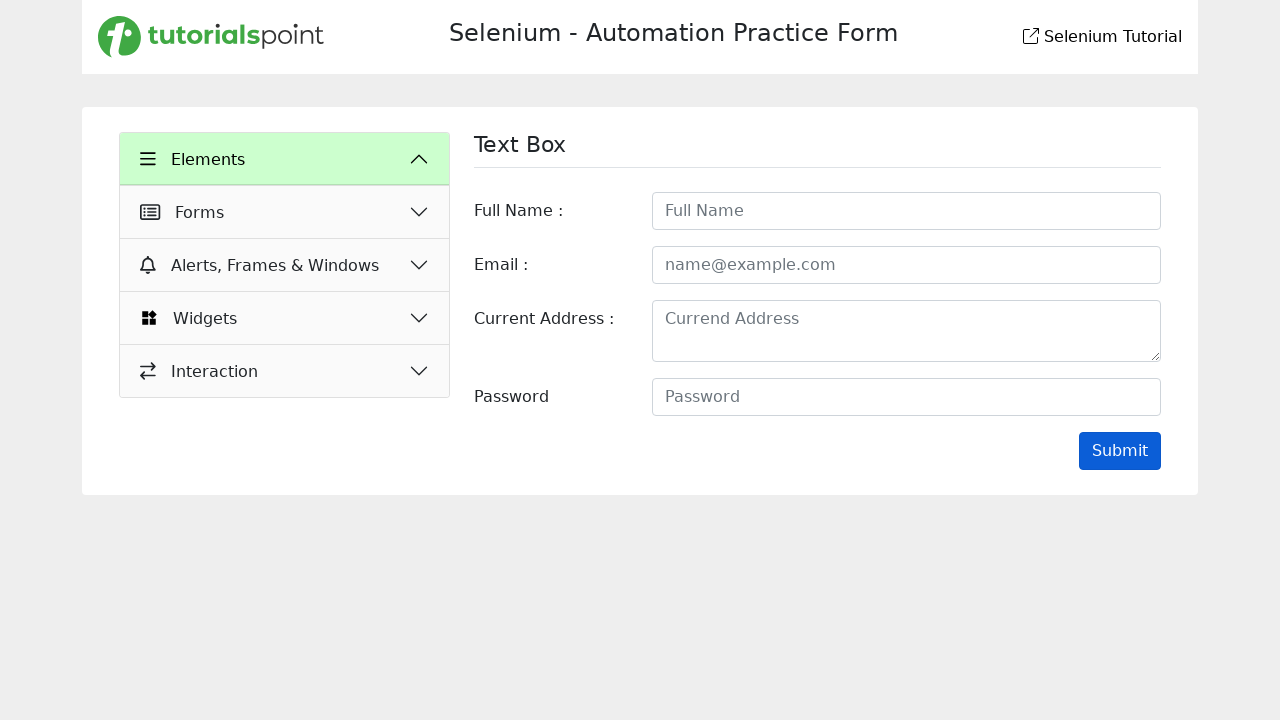